Tests passenger selection dropdown by clicking to open it, incrementing adult passengers count multiple times, and closing the dropdown

Starting URL: http://rahulshettyacademy.com/dropdownsPractise/

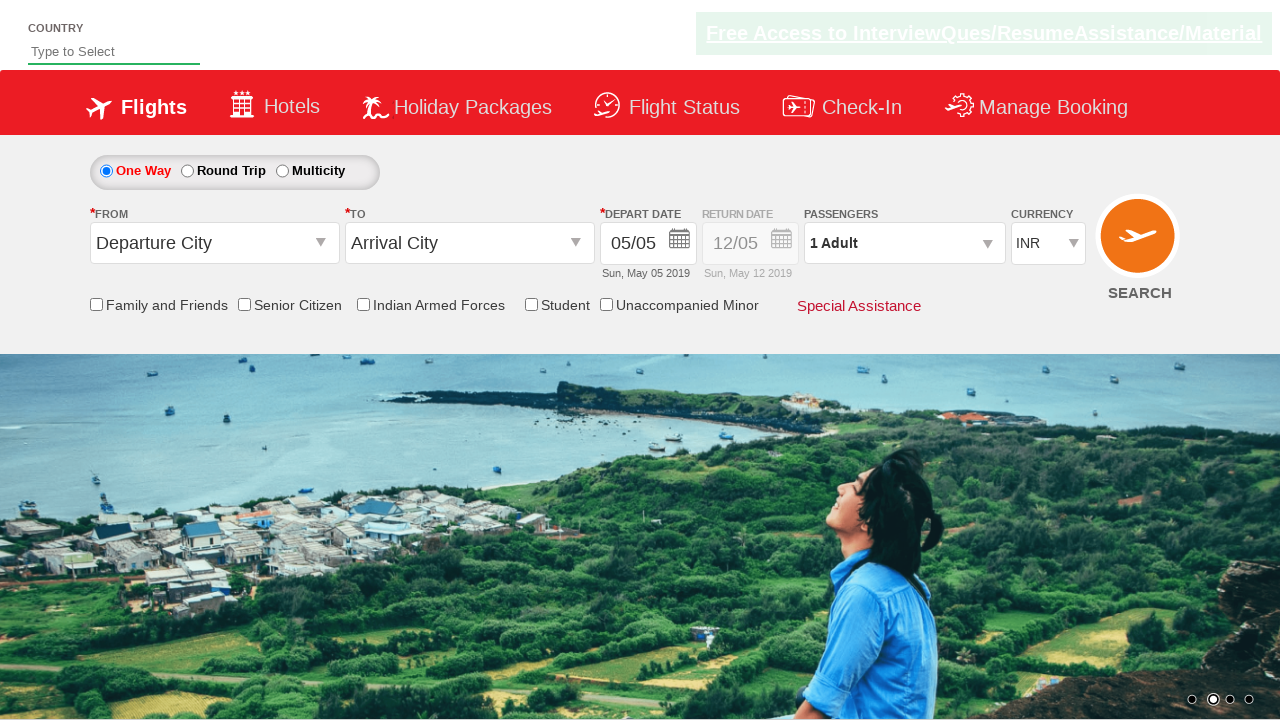

Clicked passenger info dropdown to open it at (904, 243) on #divpaxinfo
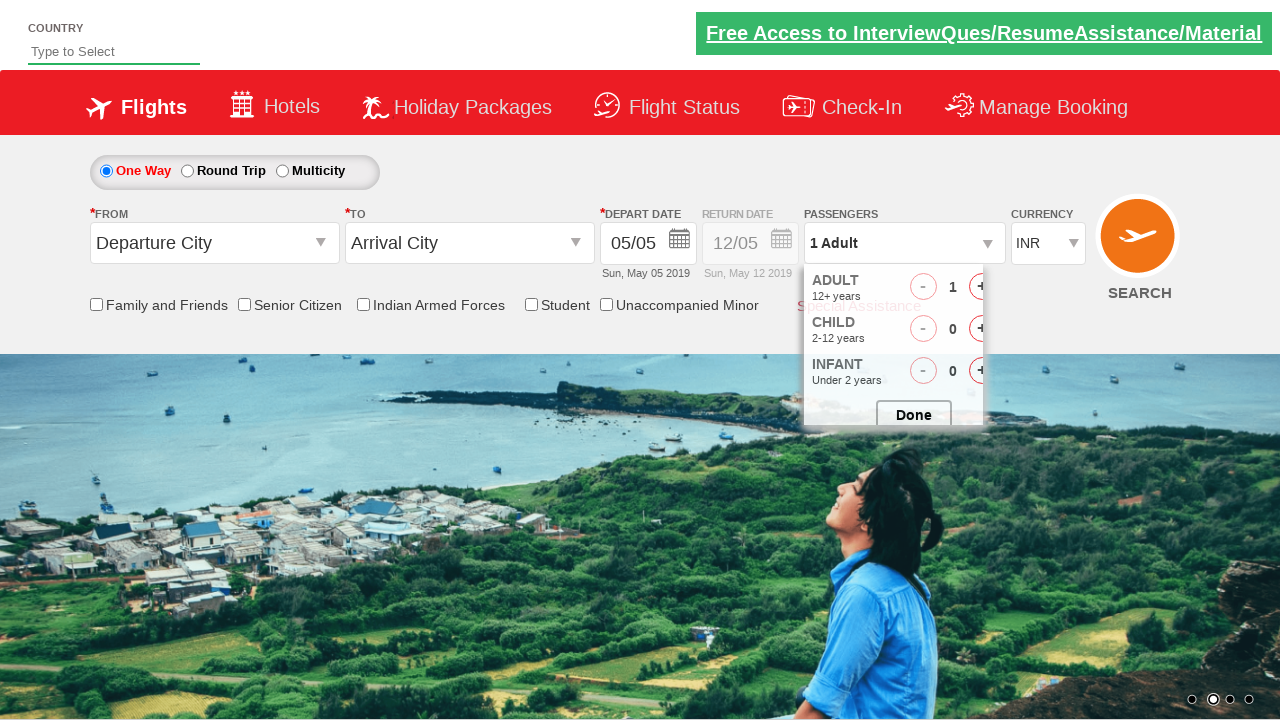

Waited for dropdown to be ready
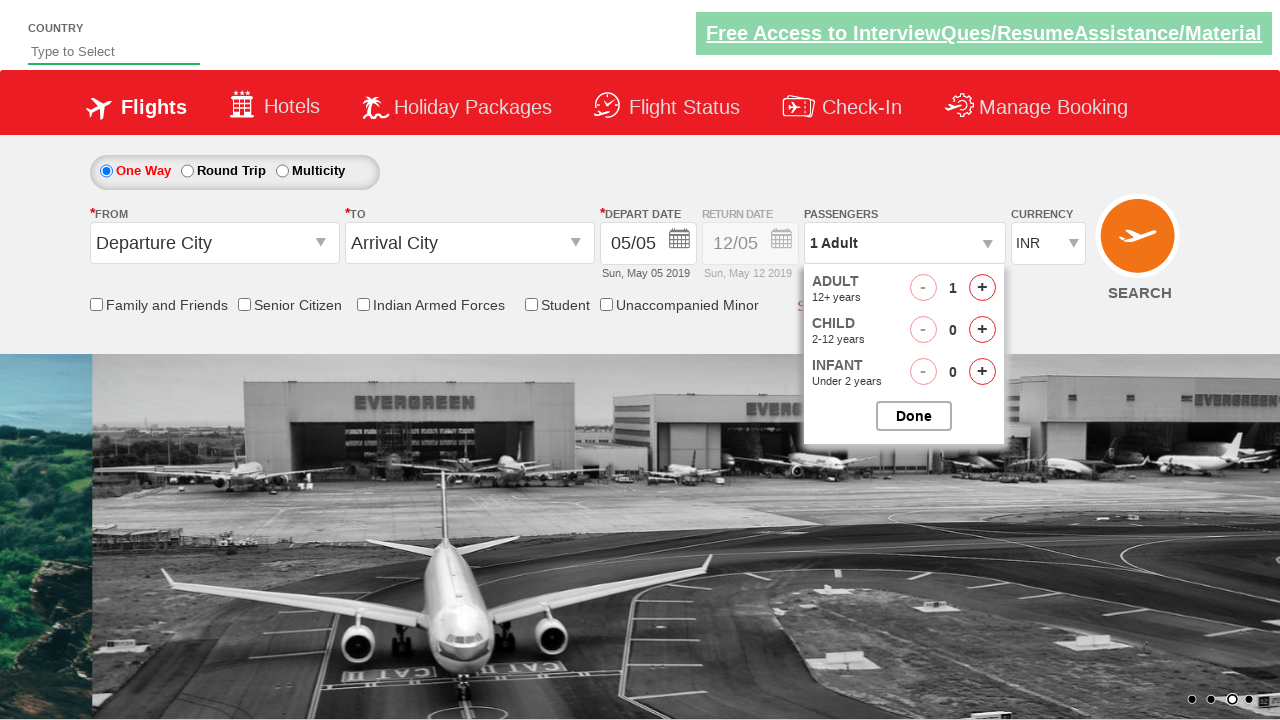

Incremented adult passenger count (iteration 1 of 4) at (982, 288) on #hrefIncAdt
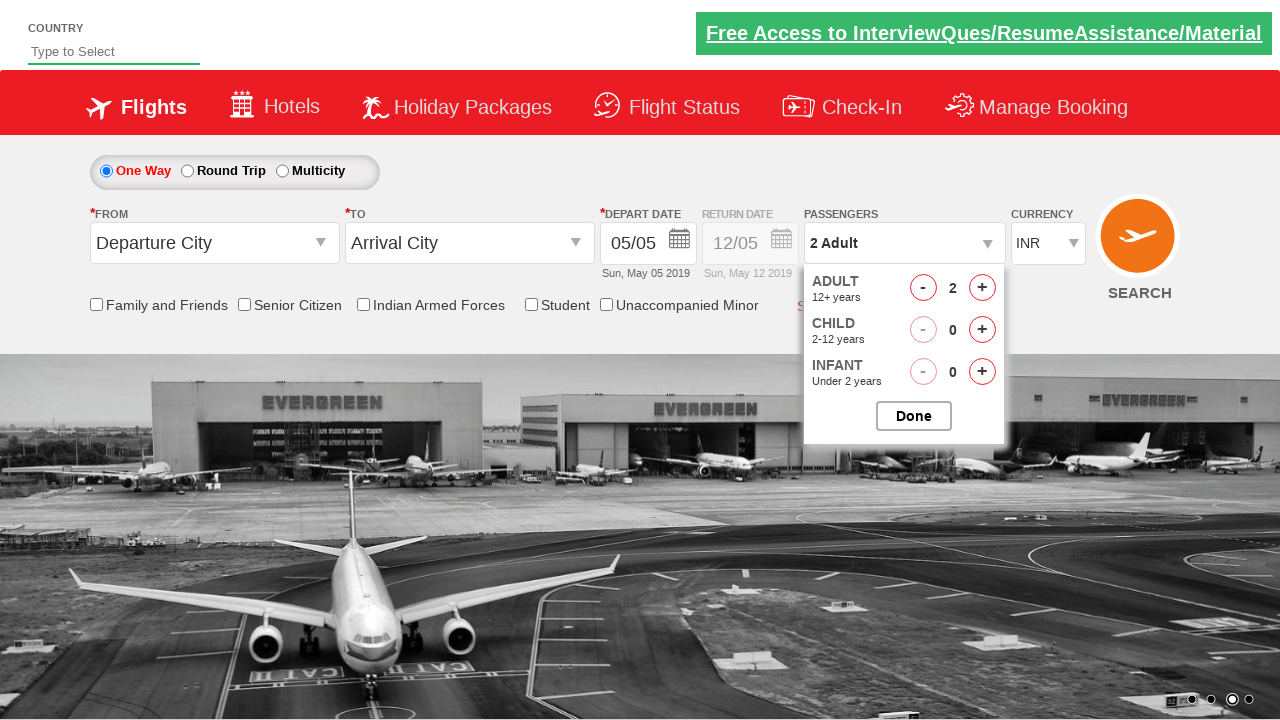

Incremented adult passenger count (iteration 2 of 4) at (982, 288) on #hrefIncAdt
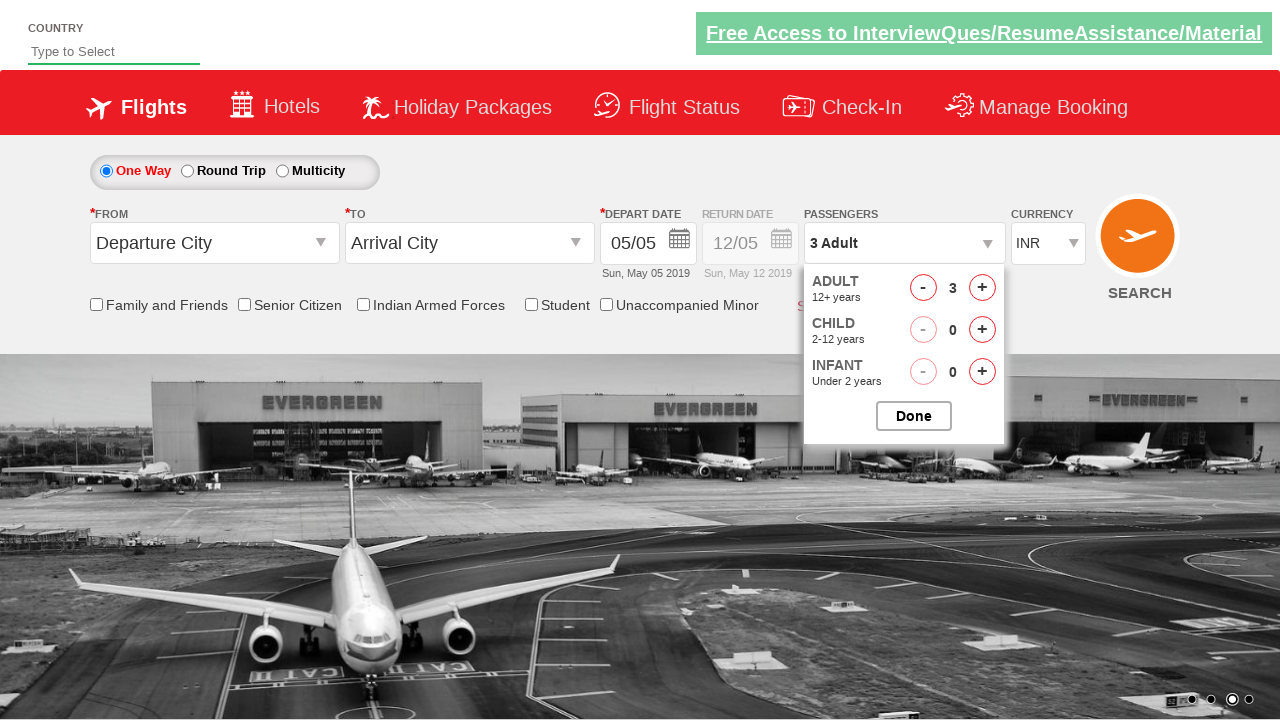

Incremented adult passenger count (iteration 3 of 4) at (982, 288) on #hrefIncAdt
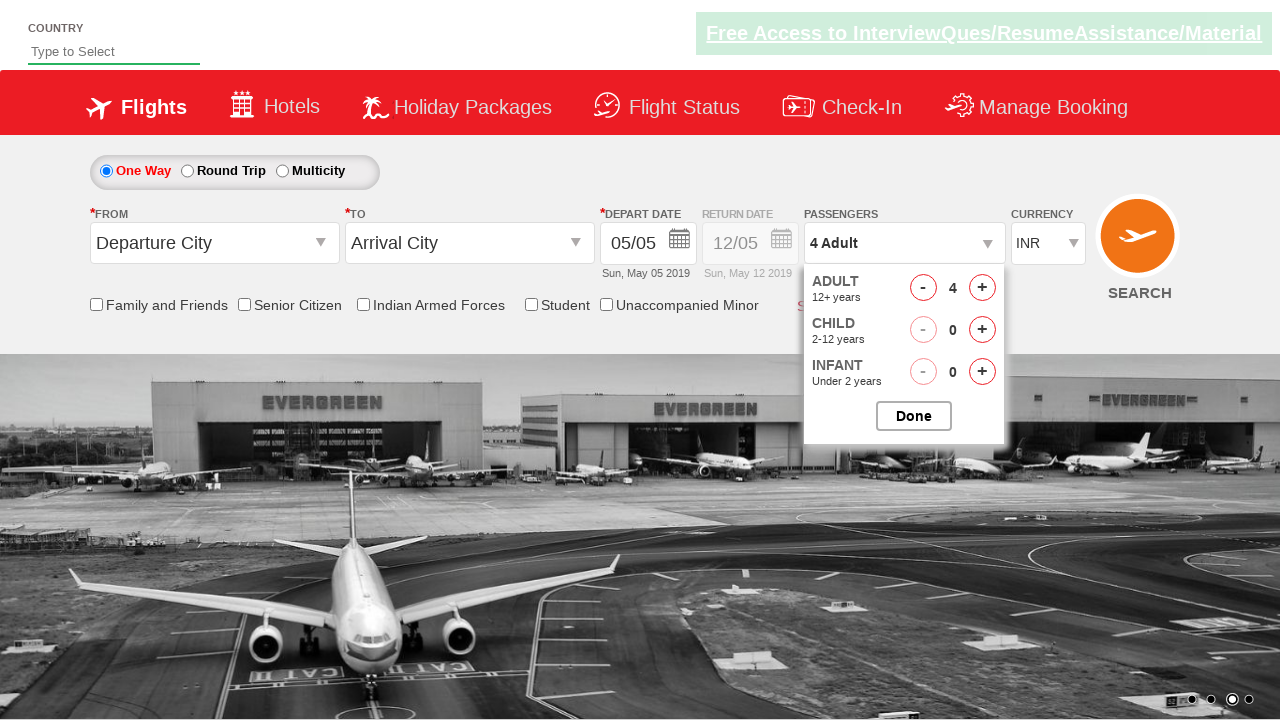

Incremented adult passenger count (iteration 4 of 4) at (982, 288) on #hrefIncAdt
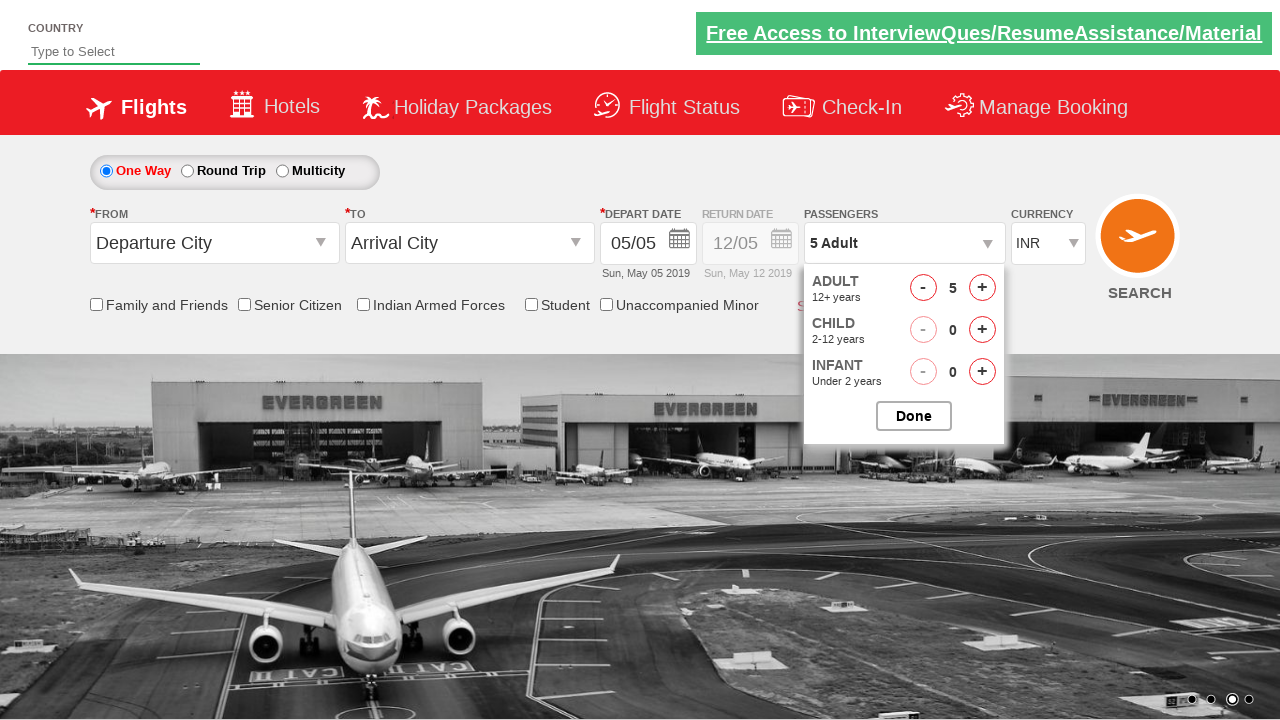

Closed passenger selection dropdown at (914, 416) on #btnclosepaxoption
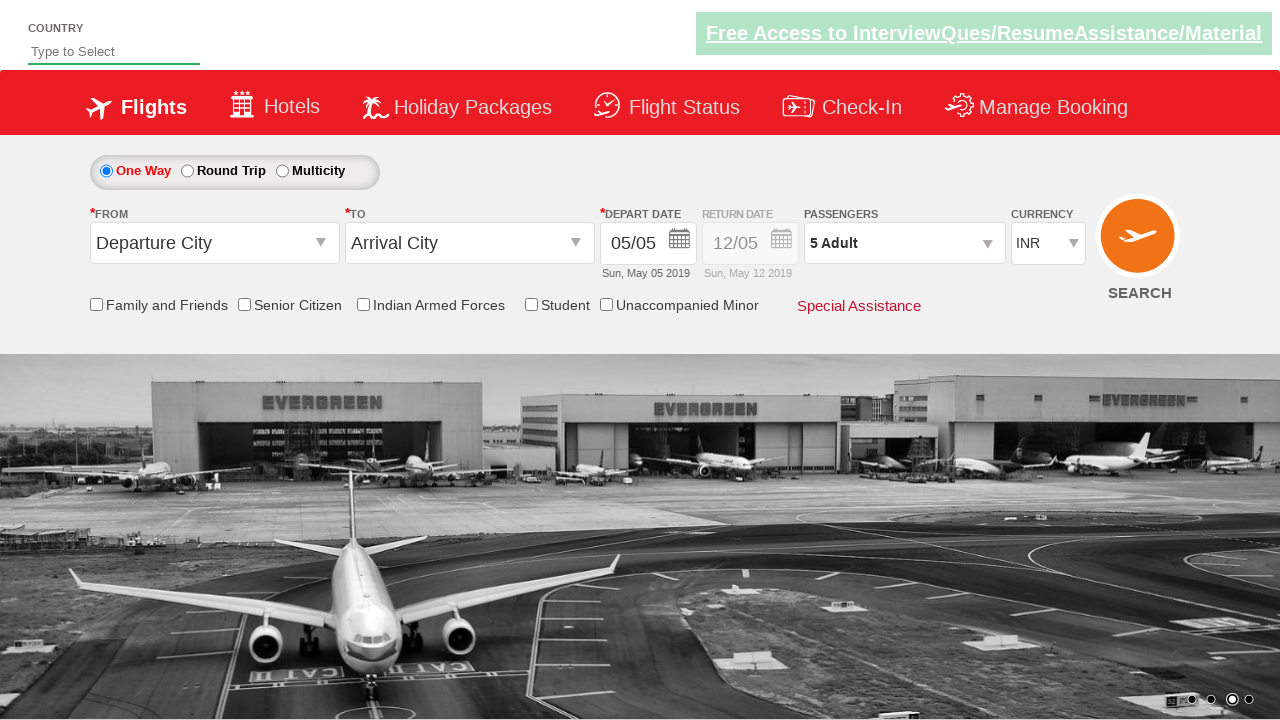

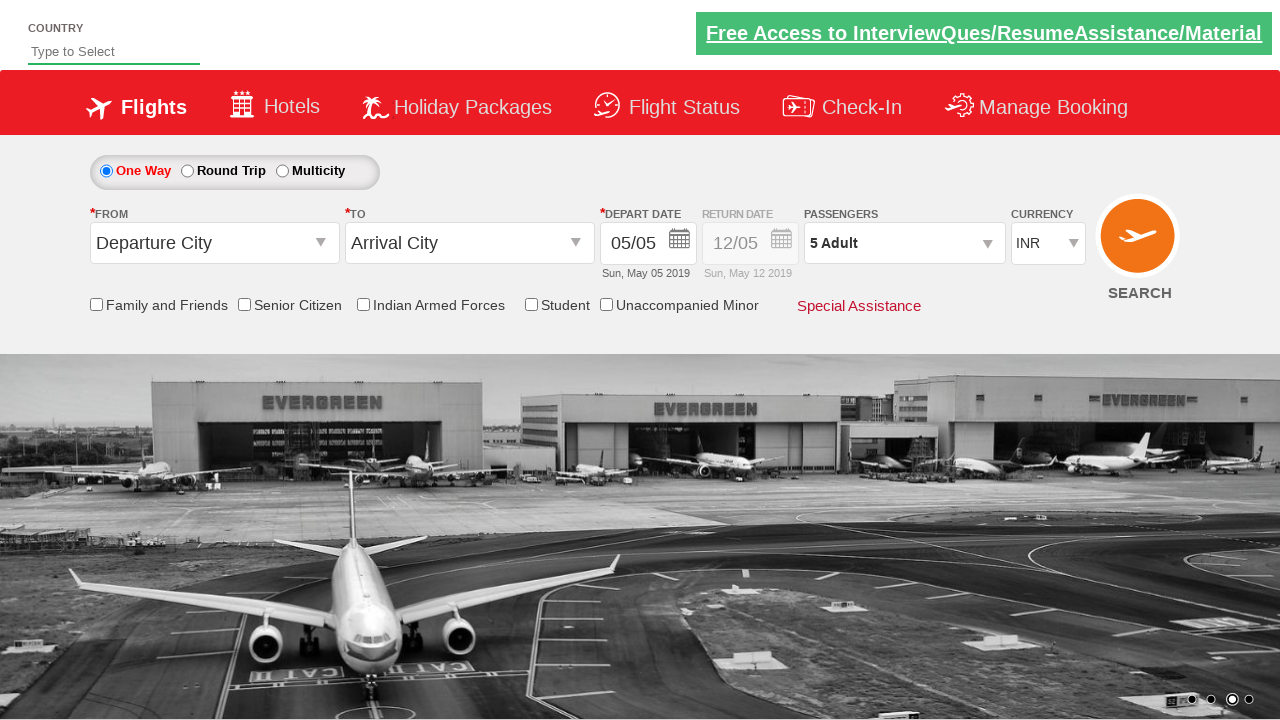